Tests AJAX functionality by clicking a button that triggers an AJAX request and waiting for the success message to appear in a green banner.

Starting URL: http://uitestingplayground.com/ajax

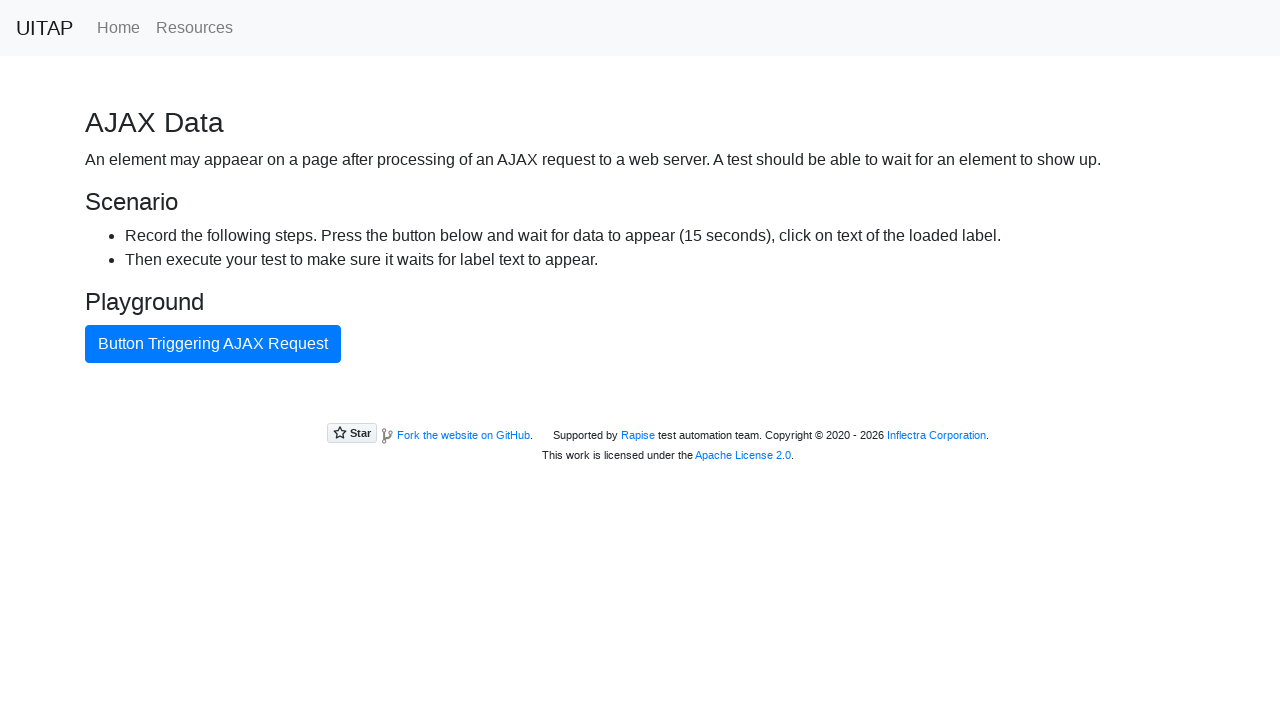

Clicked the blue AJAX button to trigger the AJAX request at (213, 344) on #ajaxButton
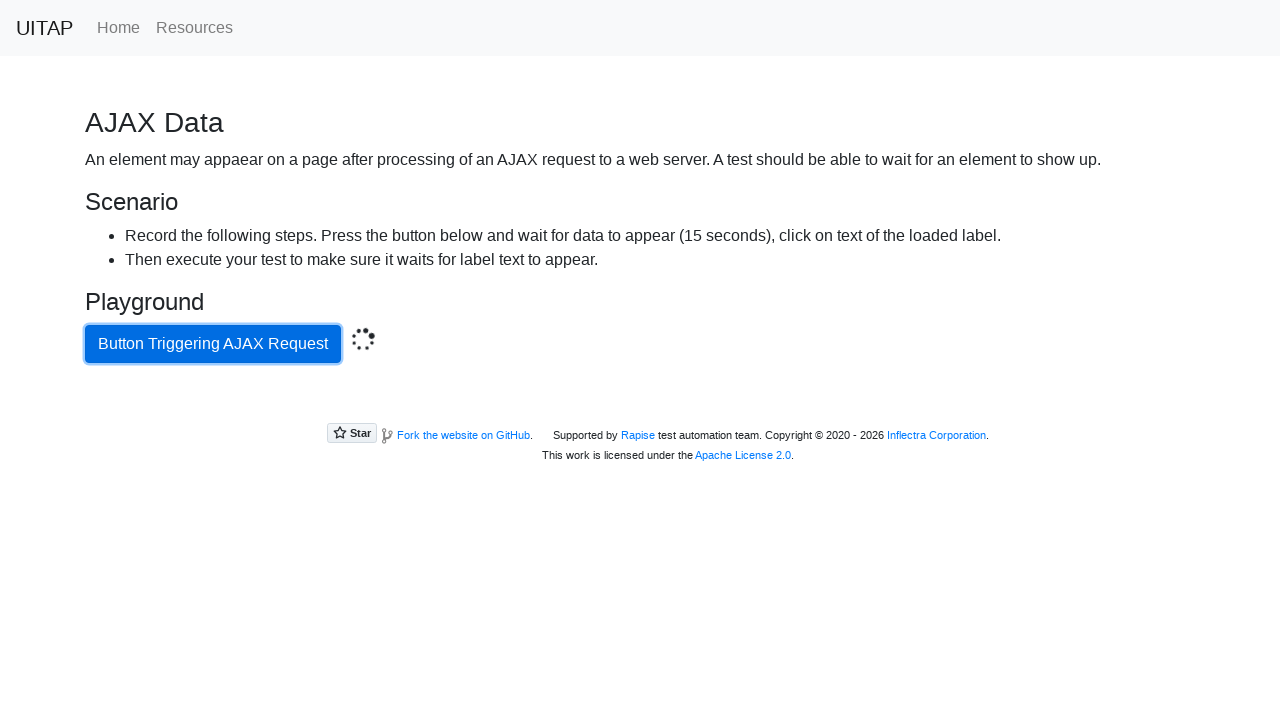

Green success banner appeared
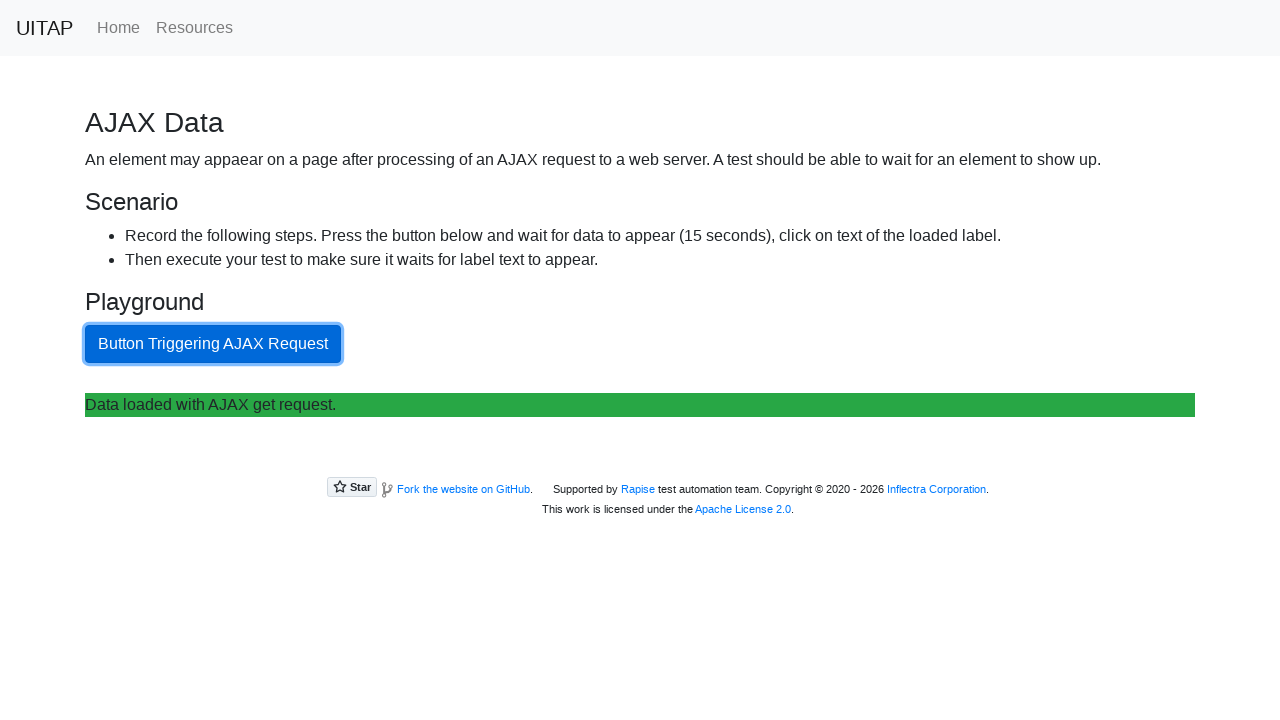

Verified the success message 'Data loaded with AJAX get request.' is present in the green banner
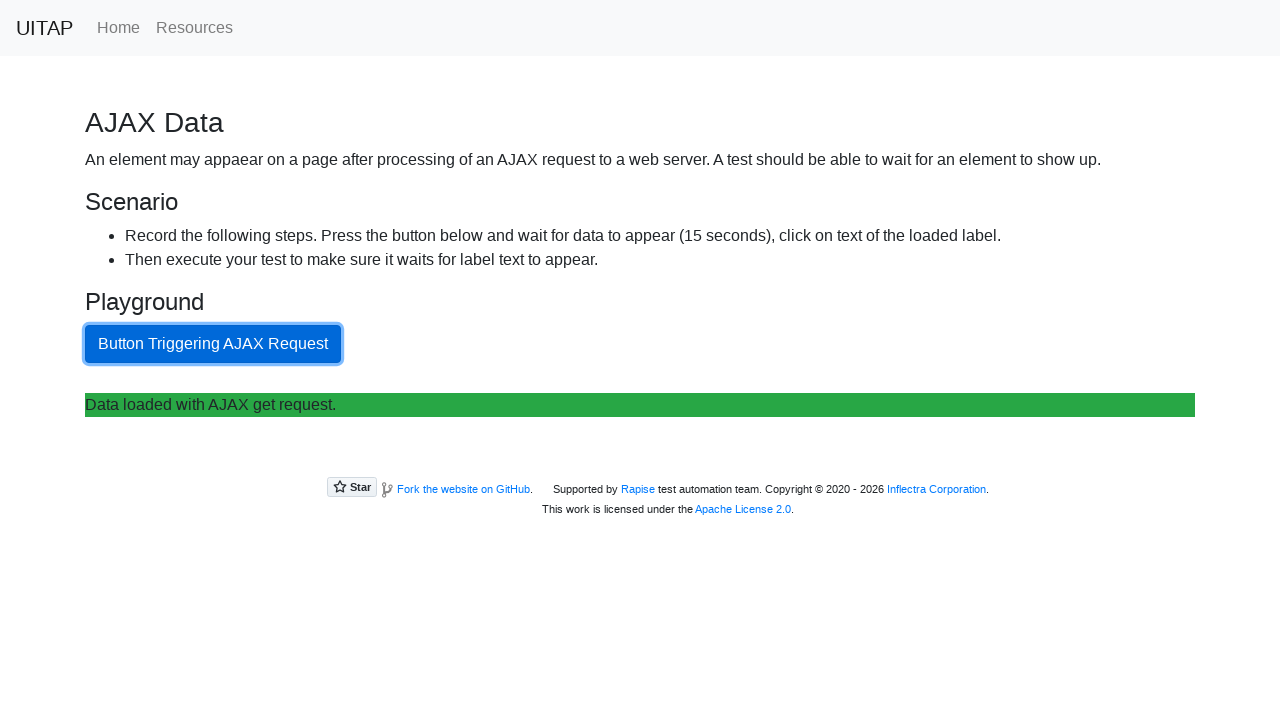

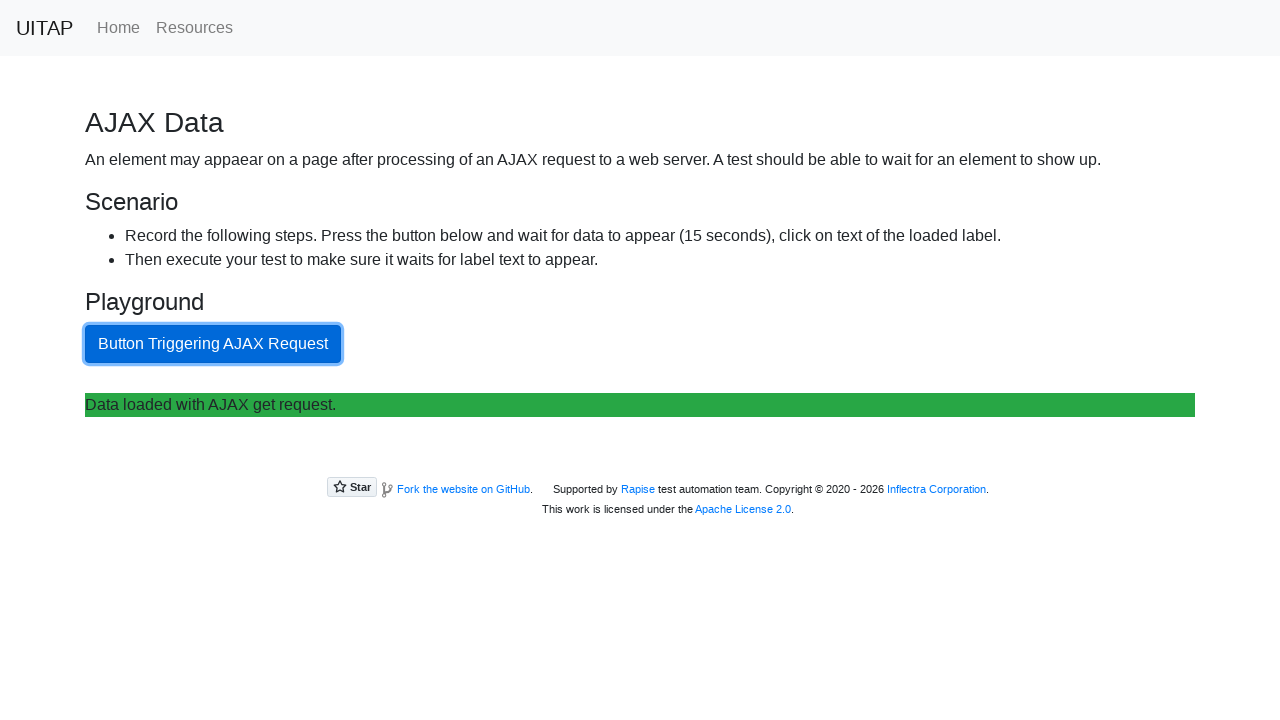